Navigates to MyContactForm website, gets the page title, and clicks on the Help link

Starting URL: http://www.mycontactform.com

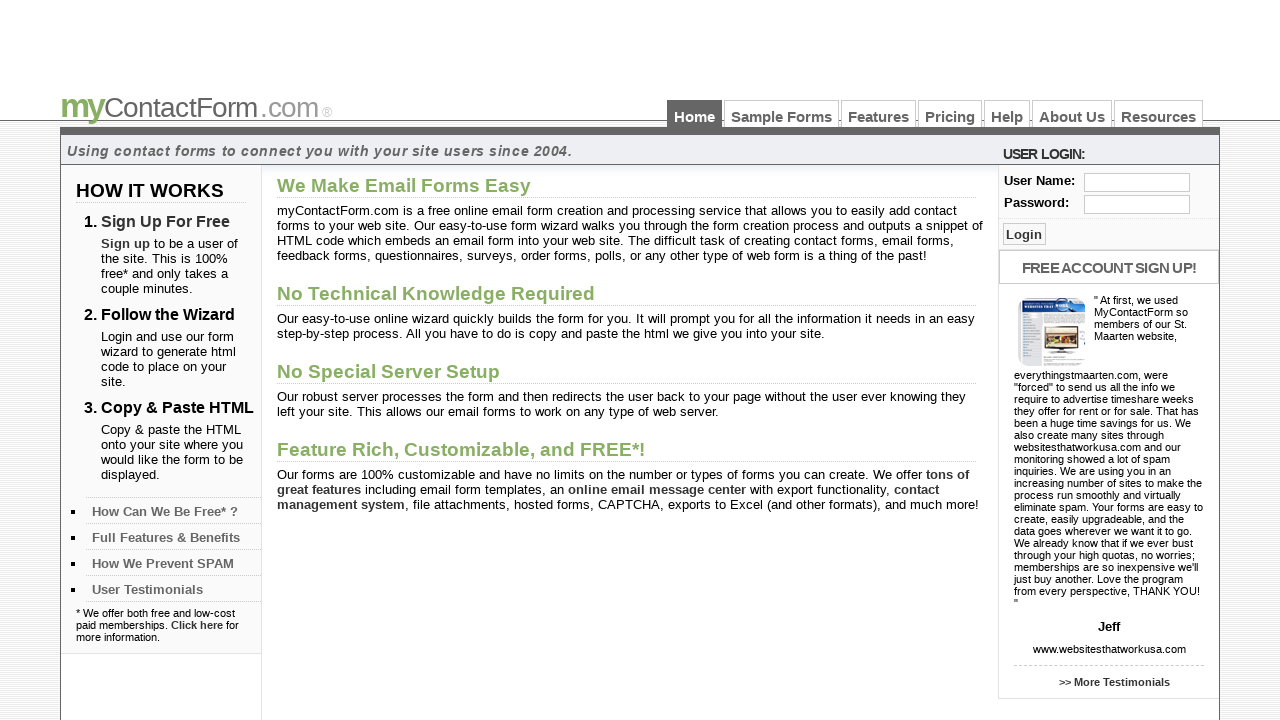

Navigated to MyContactForm website
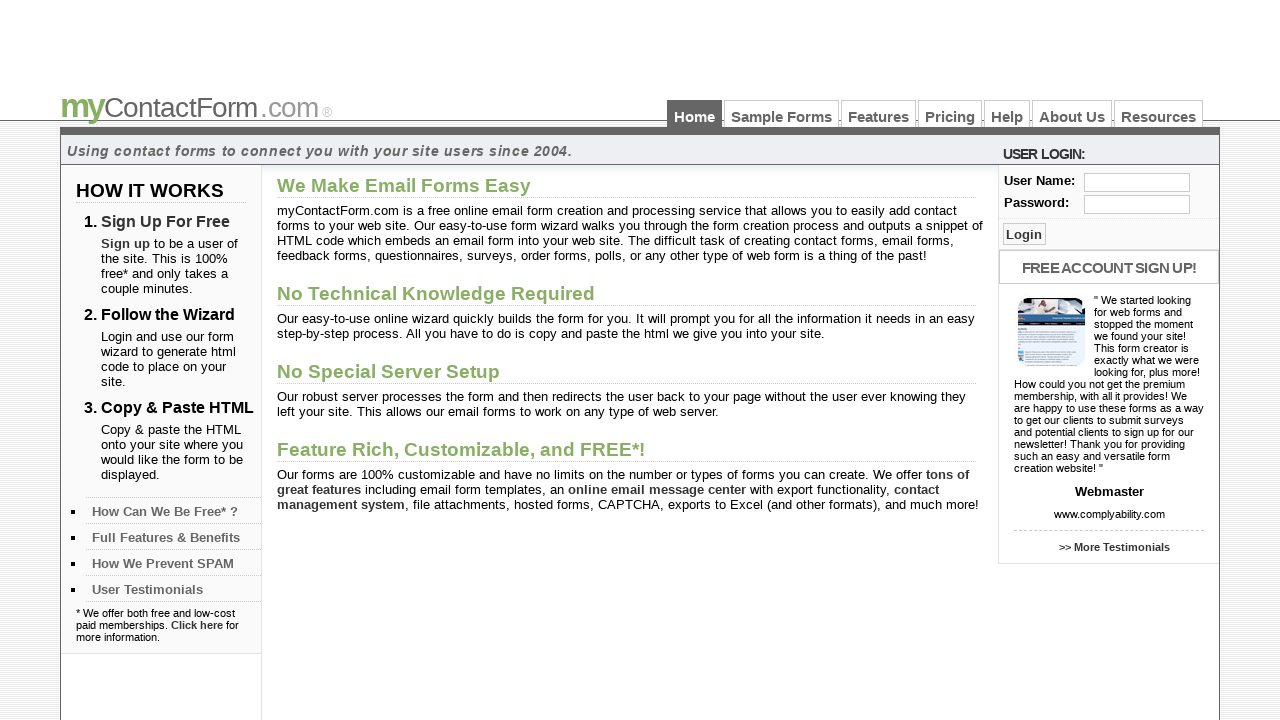

Retrieved page title: Free Contact and Email Forms - myContactForm.com
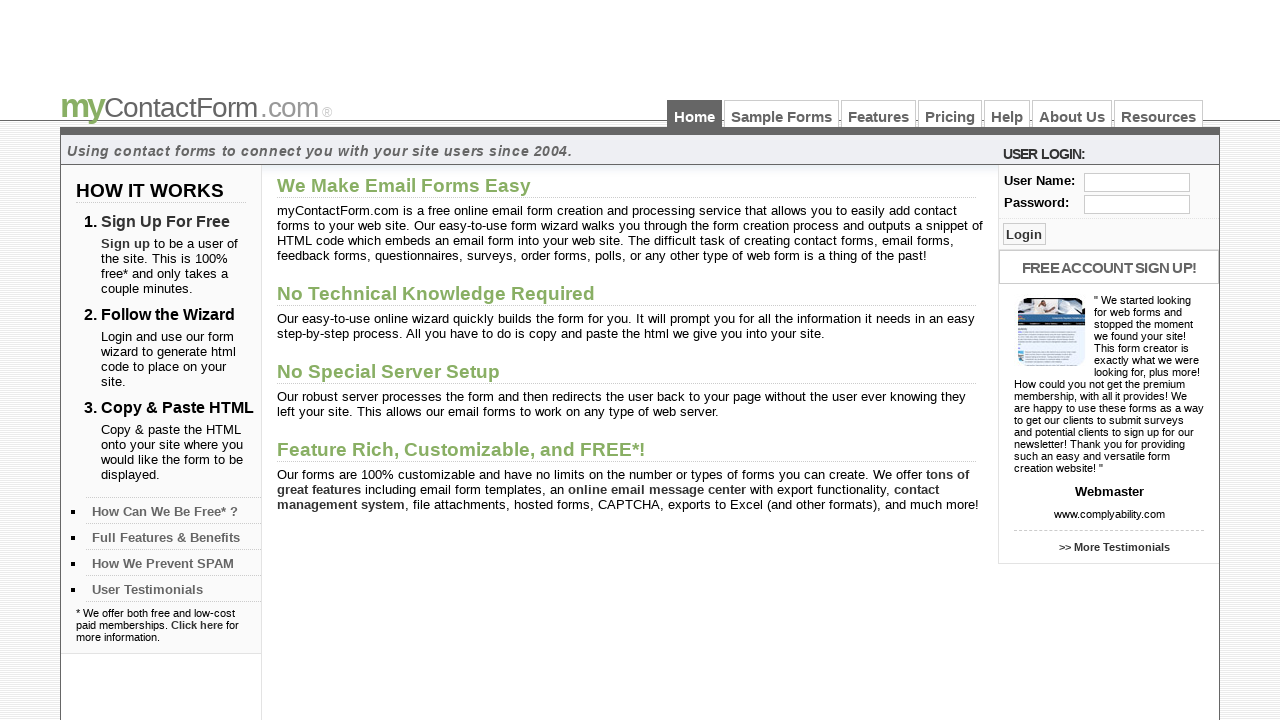

Clicked on the Help link at (1007, 114) on text=Help
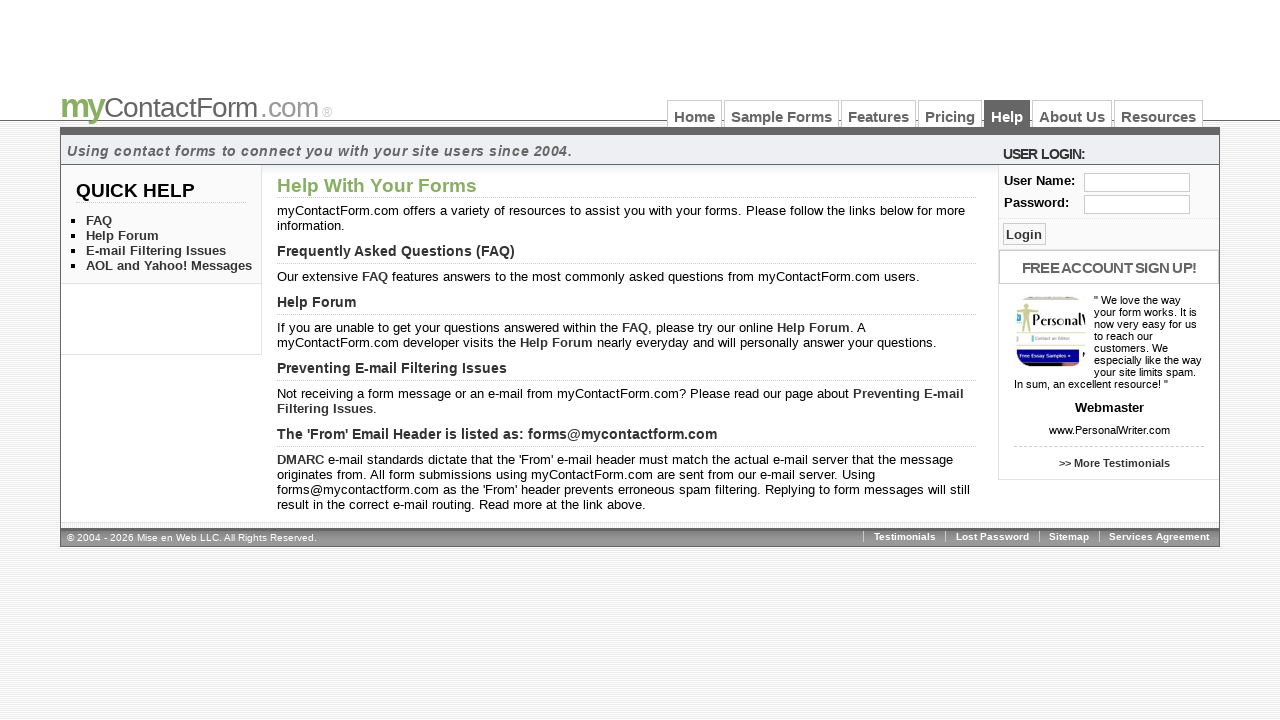

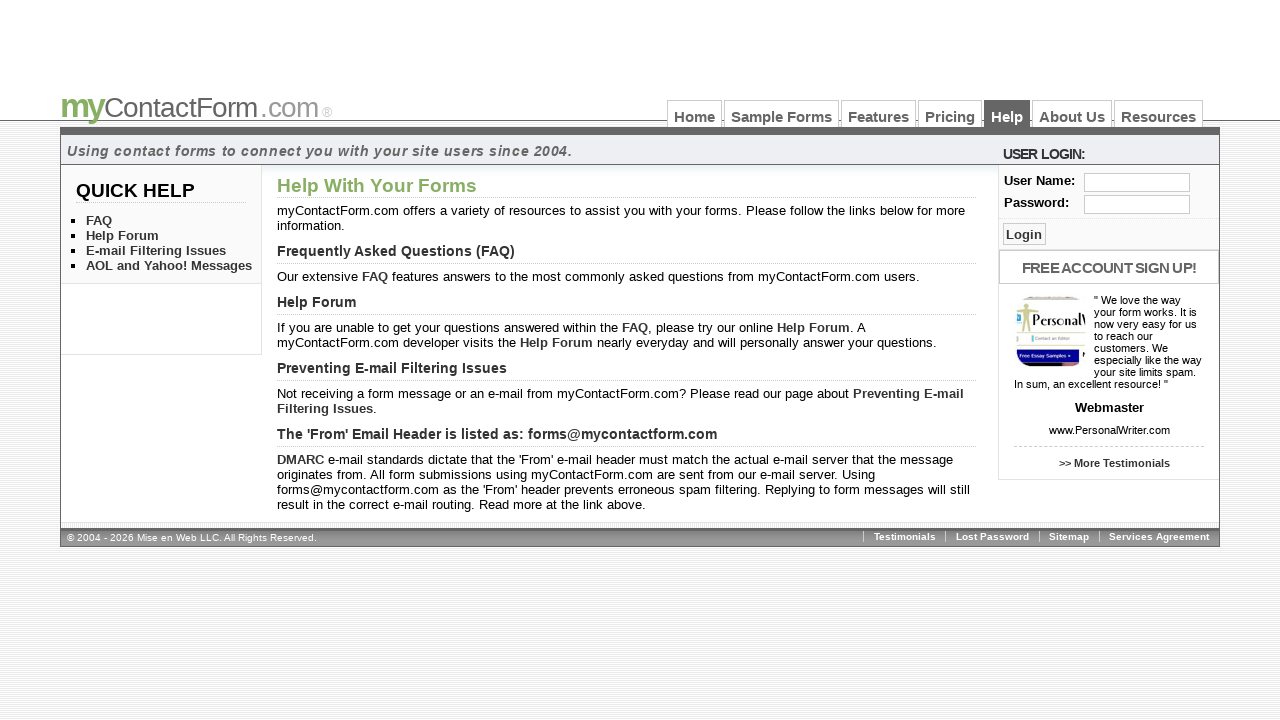